Tests adding multiple products to cart on a product page by clicking "Add to Cart" buttons multiple times for different products

Starting URL: https://material.playwrightvn.com/

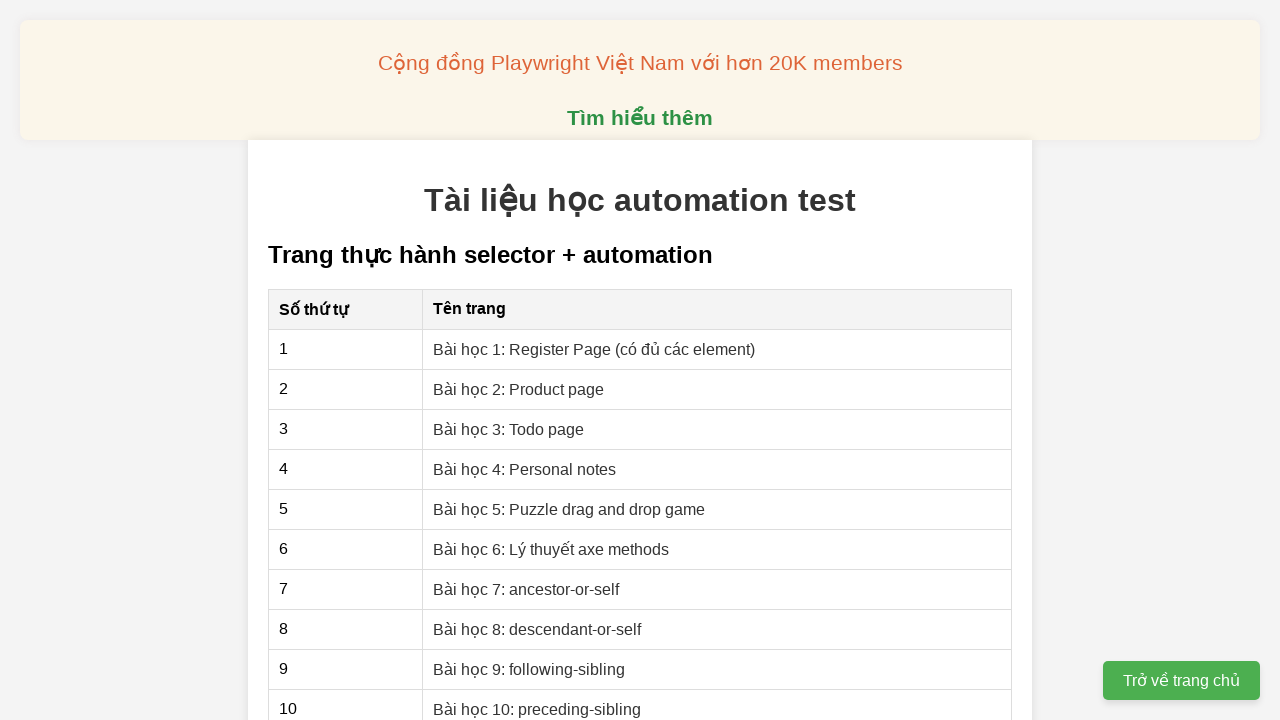

Clicked on 'Bài học 2: Product page' link at (519, 389) on xpath=//a[contains(text(),'Bài học 2: Product page')]
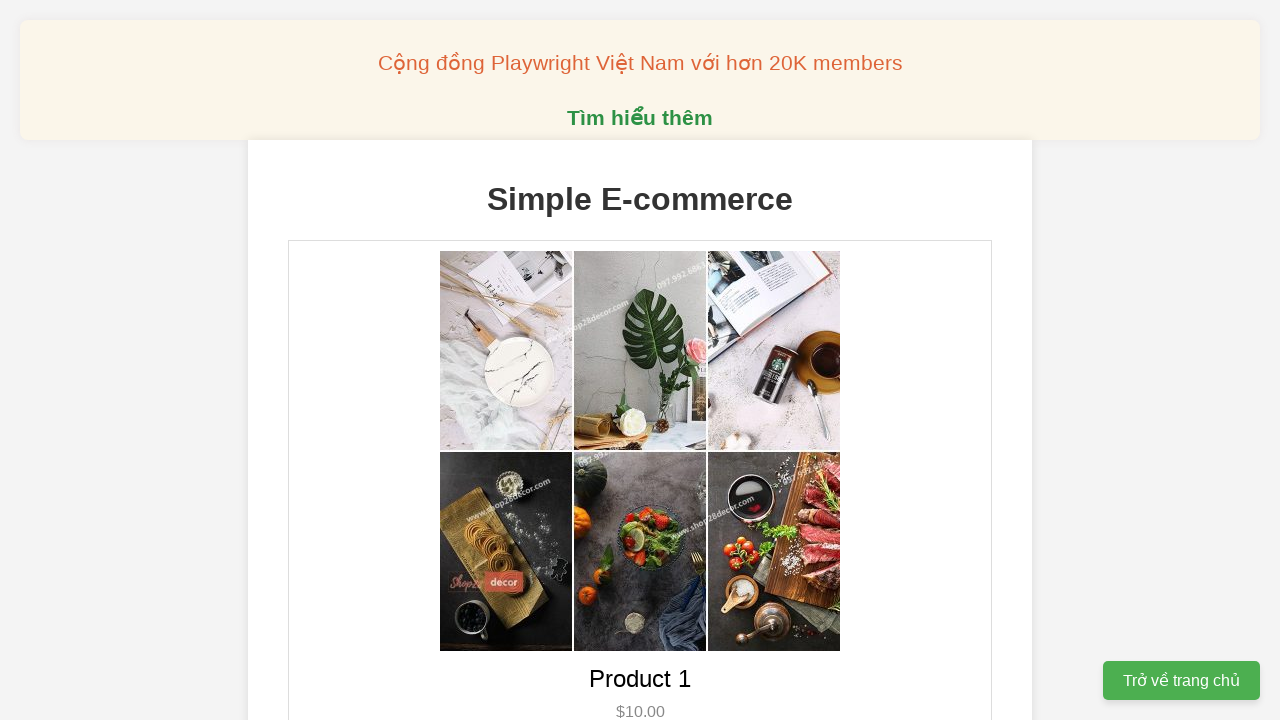

Added product 1 to cart (2 times) at (640, 360) on (//button[@class='add-to-cart'][normalize-space()='Add to Cart'])[1]
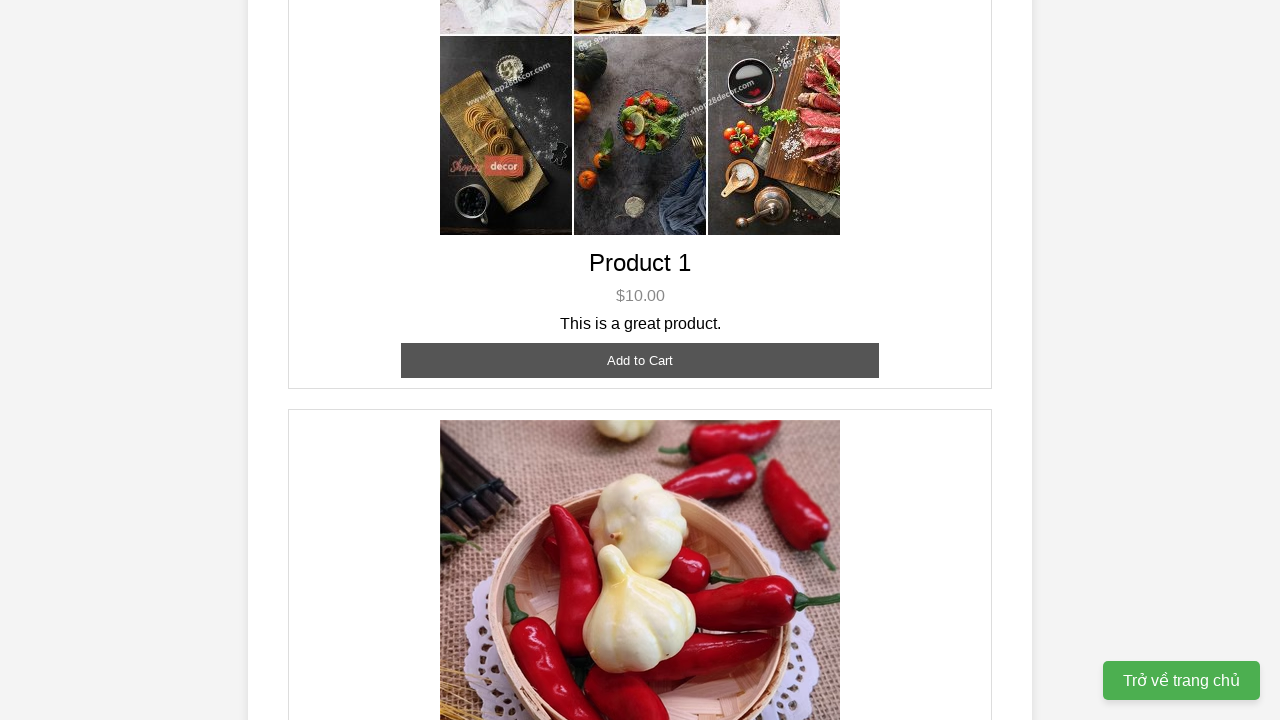

Added product 2 to cart (3 times) at (640, 360) on (//button[@class='add-to-cart'][normalize-space()='Add to Cart'])[2]
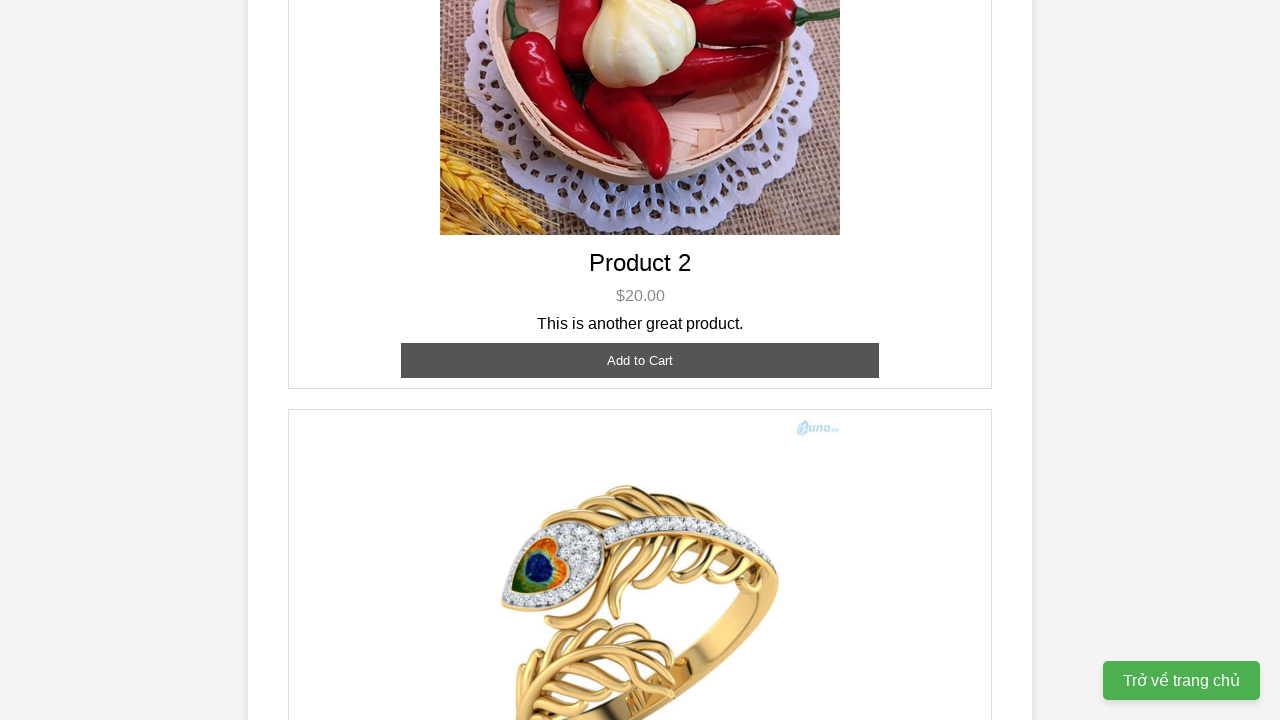

Added product 3 to cart (1 time) at (640, 388) on (//button[@class='add-to-cart'][normalize-space()='Add to Cart'])[3]
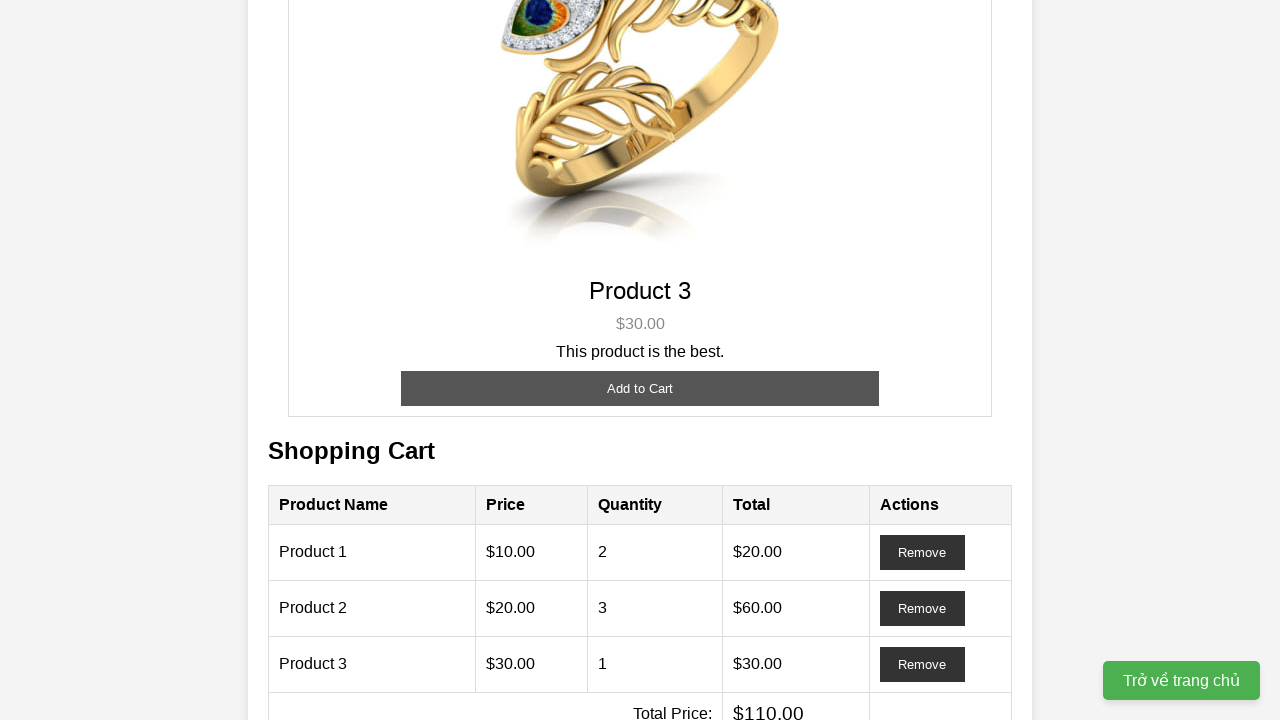

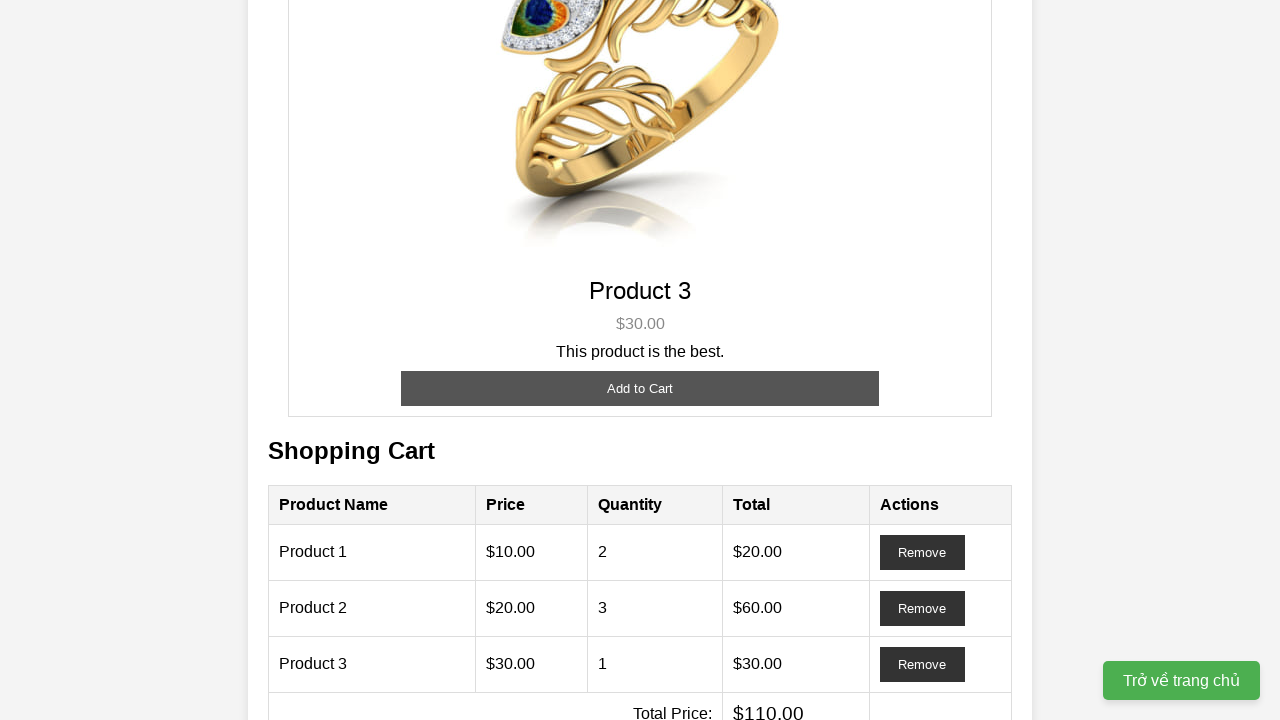